Tests dynamic loading with a shorter timeout setting - clicks start button and verifies "Hello World!" text appears

Starting URL: https://automationfc.github.io/dynamic-loading/

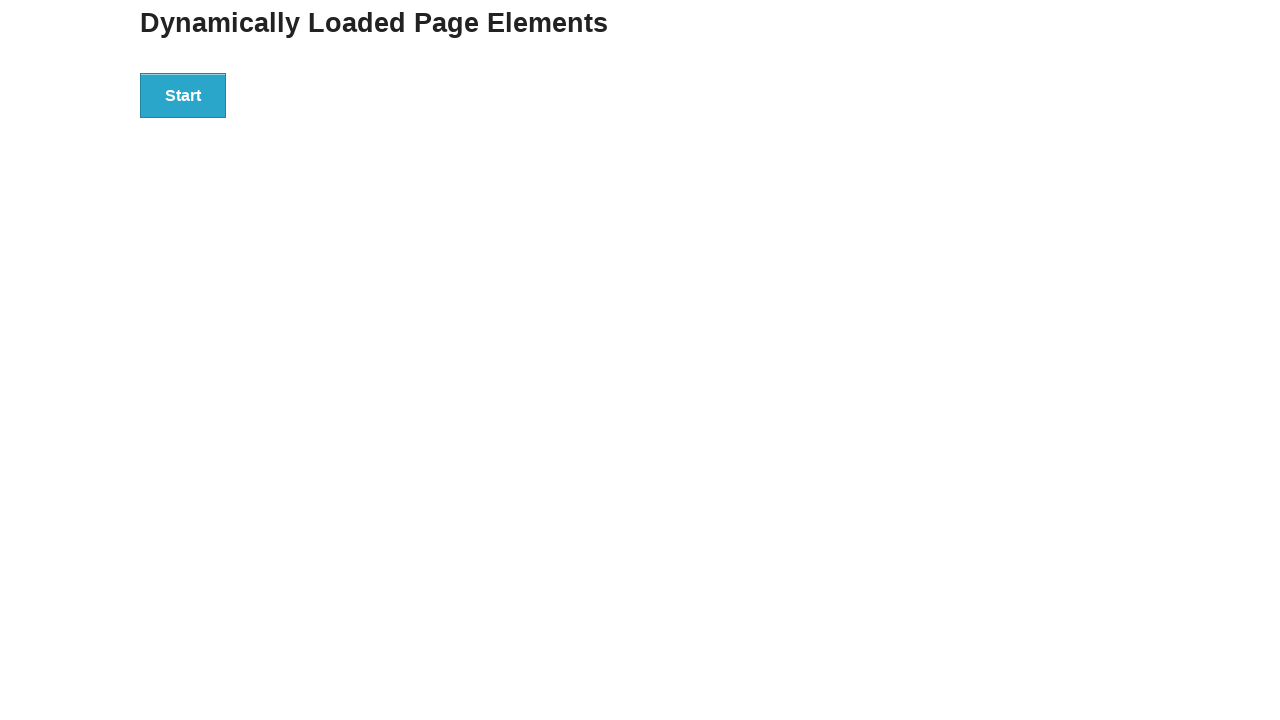

Navigated to dynamic loading test page
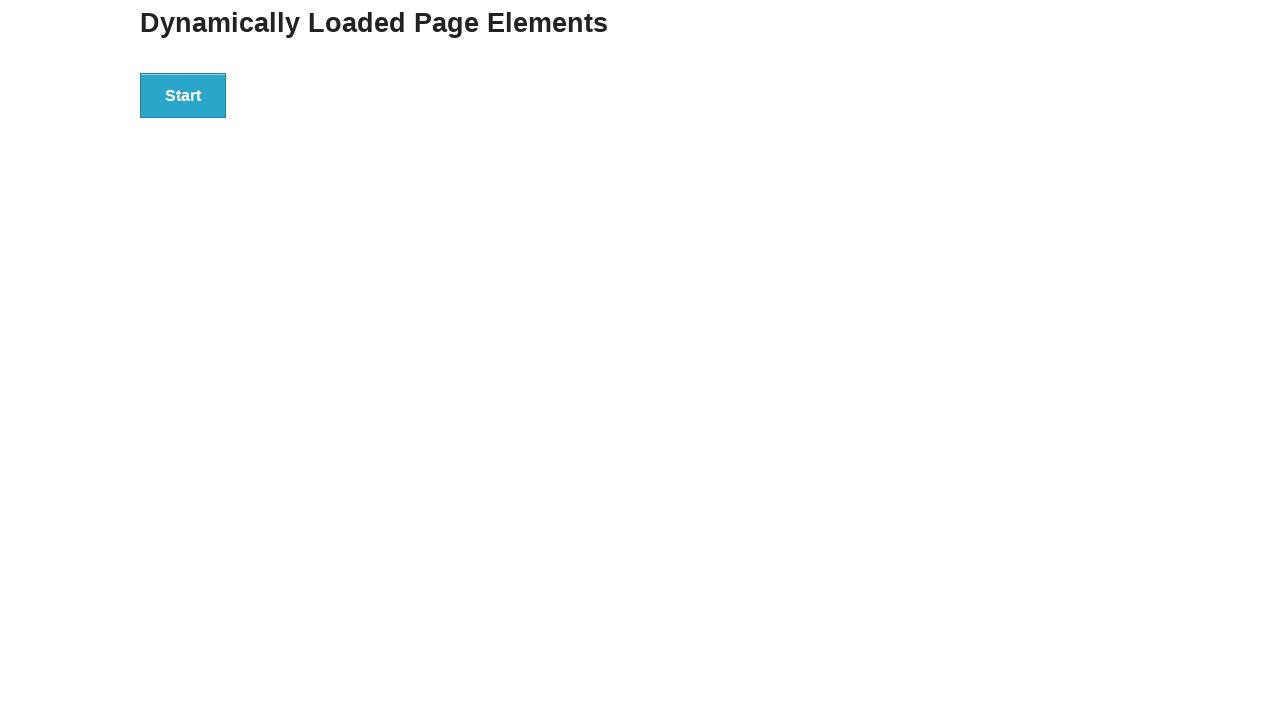

Clicked start button to trigger dynamic loading at (183, 95) on div#start > button
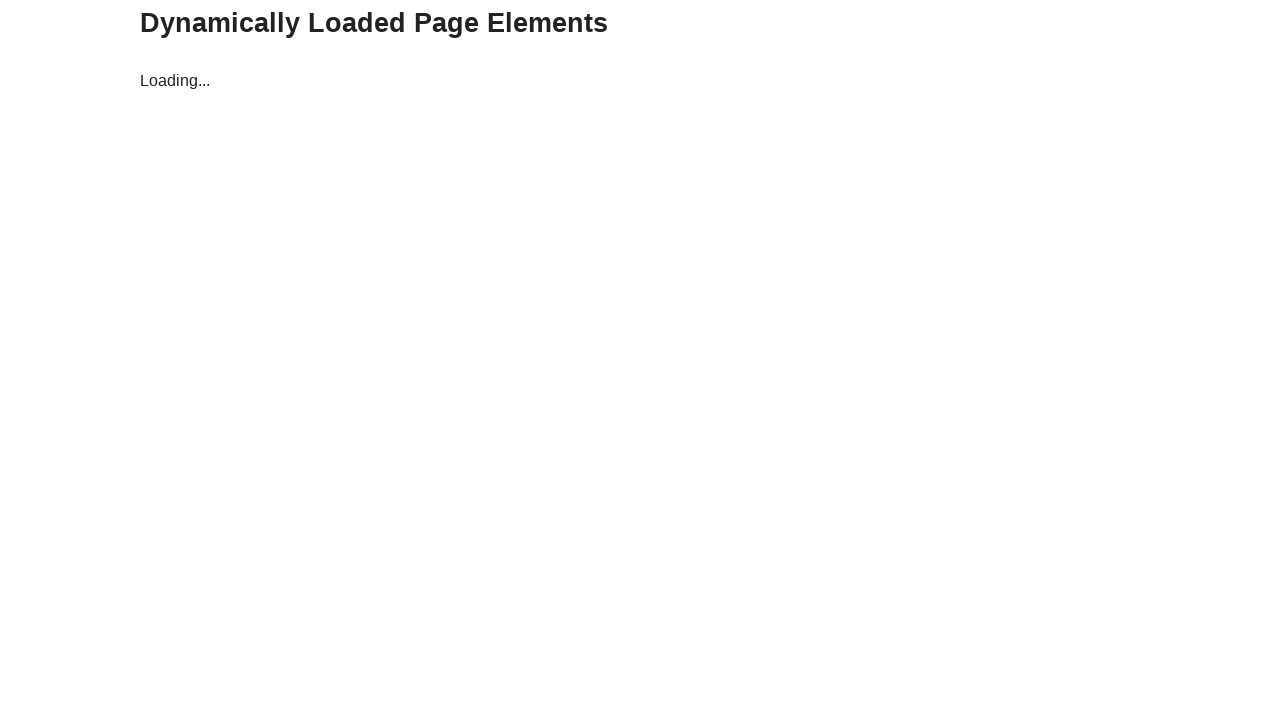

Waited for 'Hello World!' text to appear in finish section
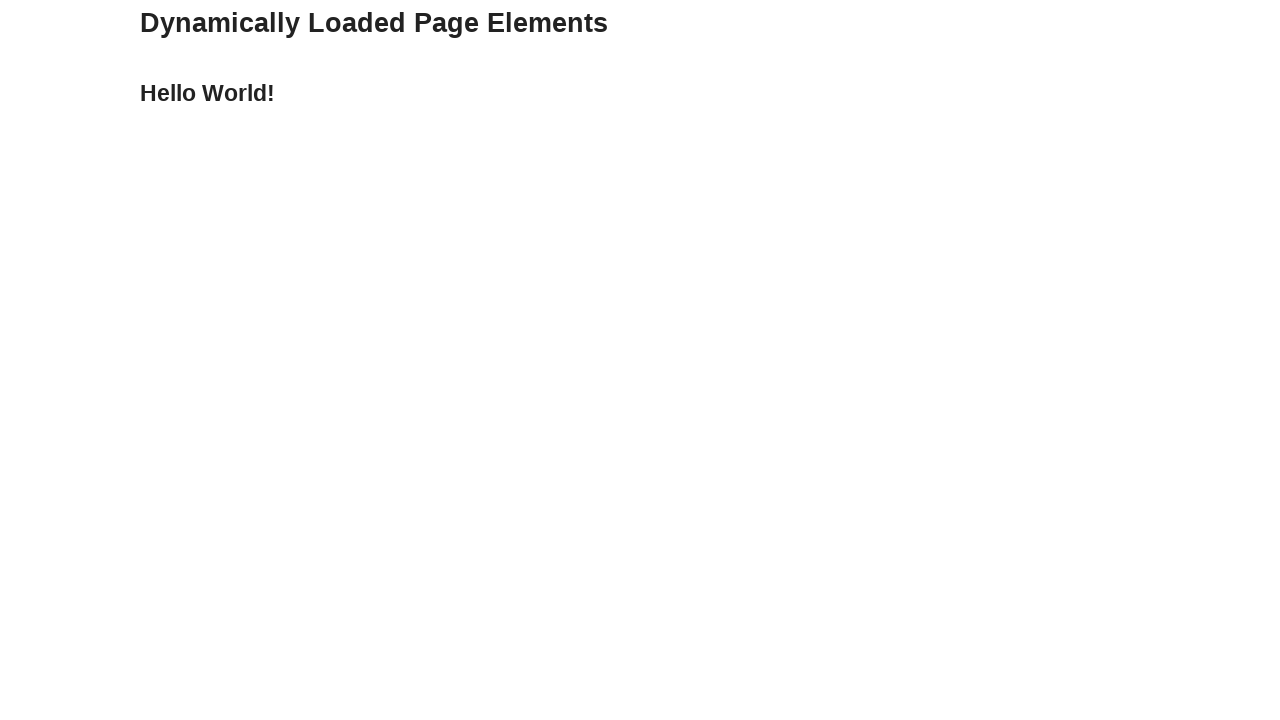

Retrieved text content from finish section
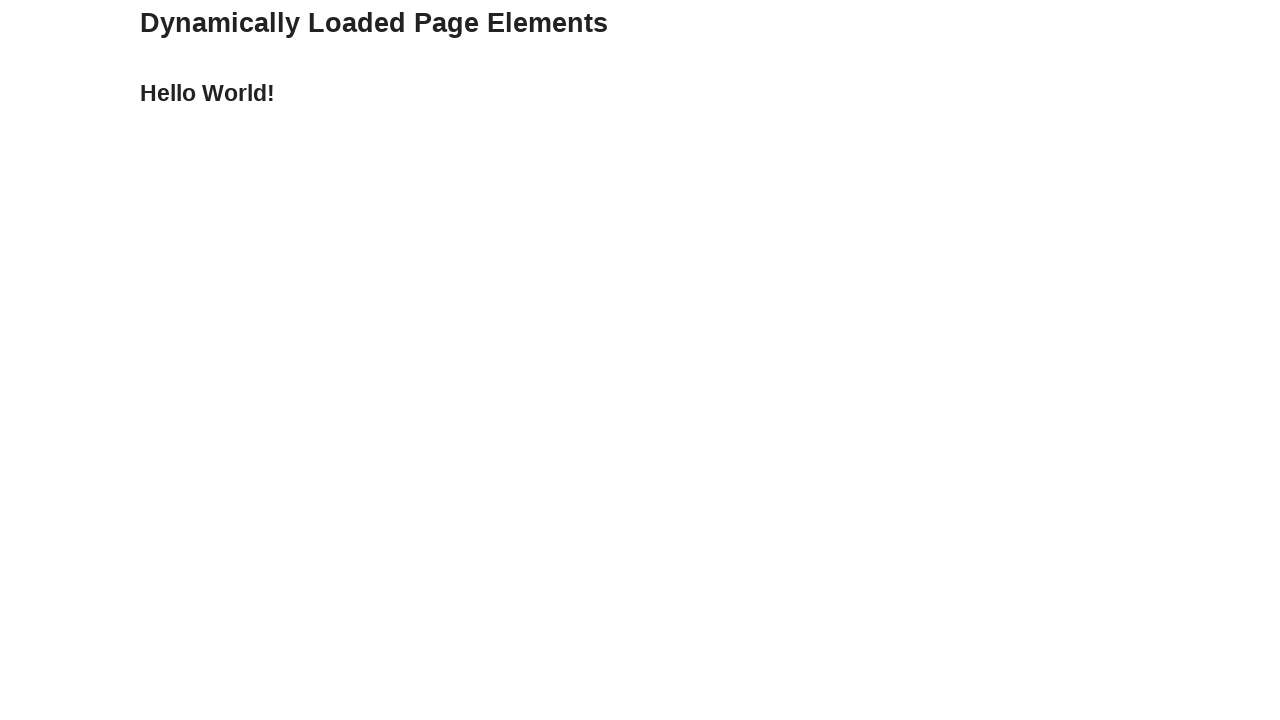

Verified 'Hello World!' text appeared as expected
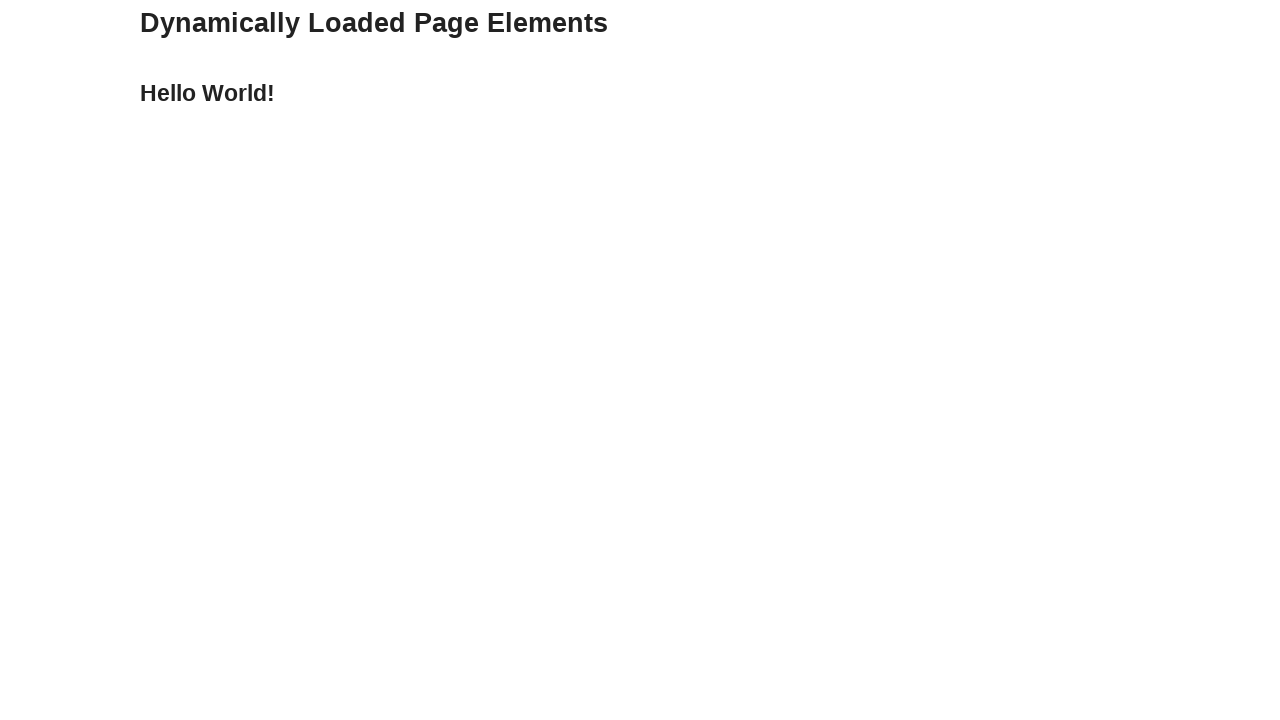

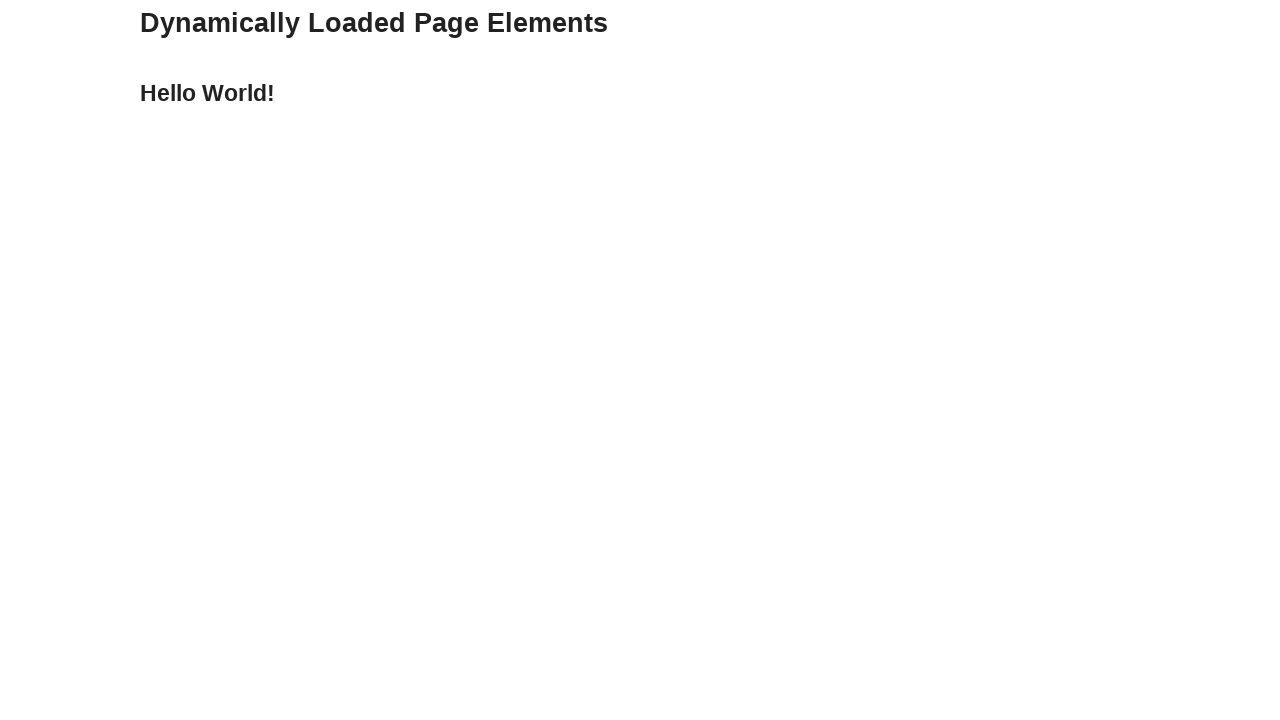